Navigates to a page, clicks on a mathematically calculated link text, fills out a registration form with personal information, and submits it

Starting URL: http://suninjuly.github.io/find_link_text

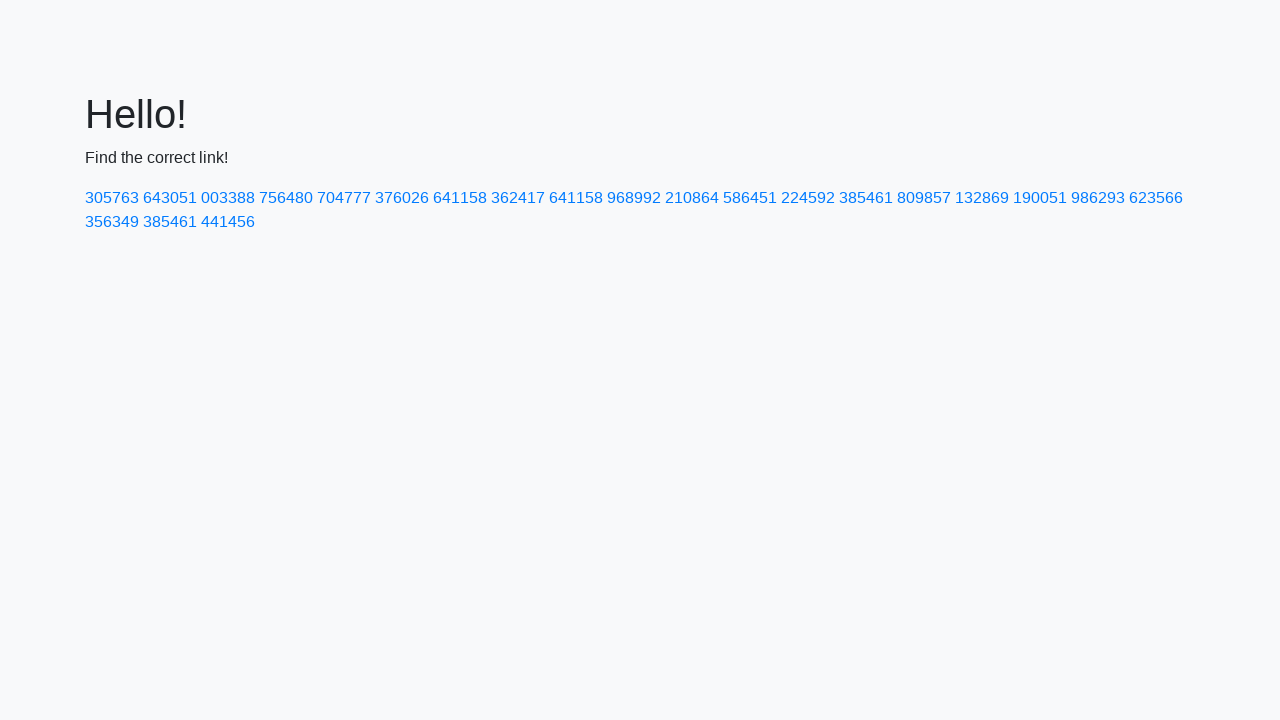

Clicked on mathematically calculated link with text '224592' at (808, 198) on a:text('224592')
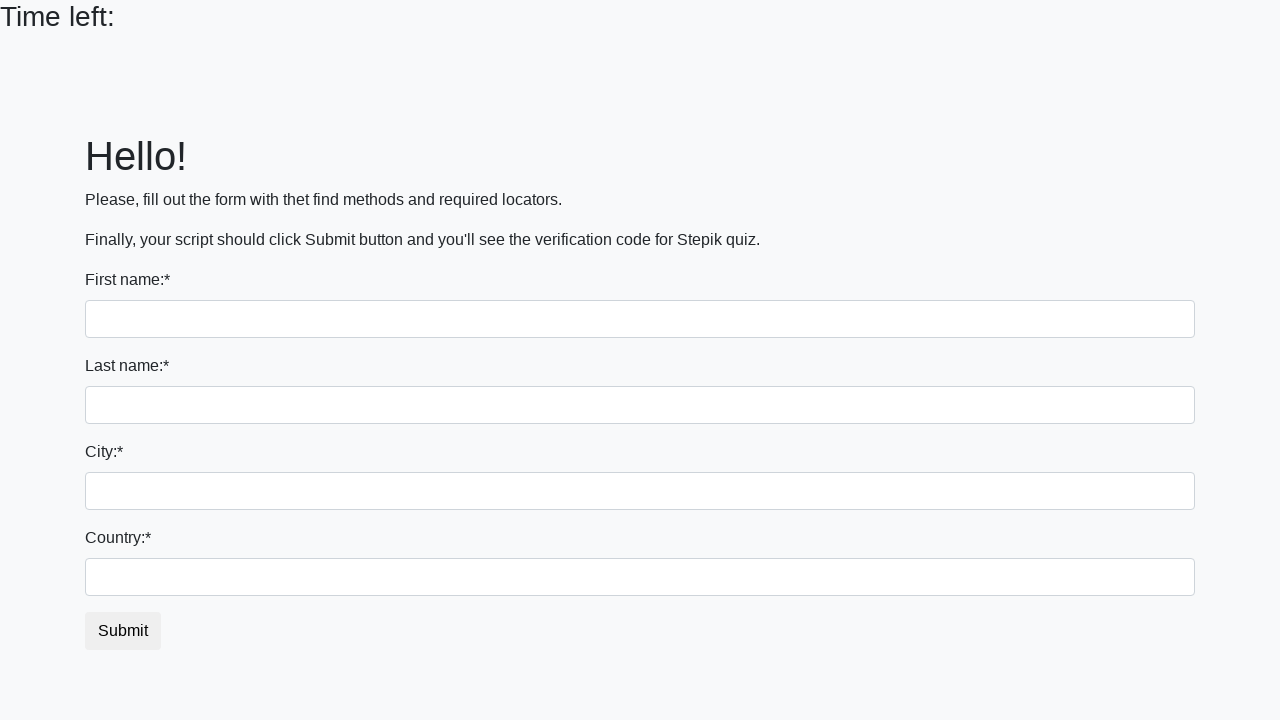

Filled in first name field with 'Ivan' on input:first-of-type
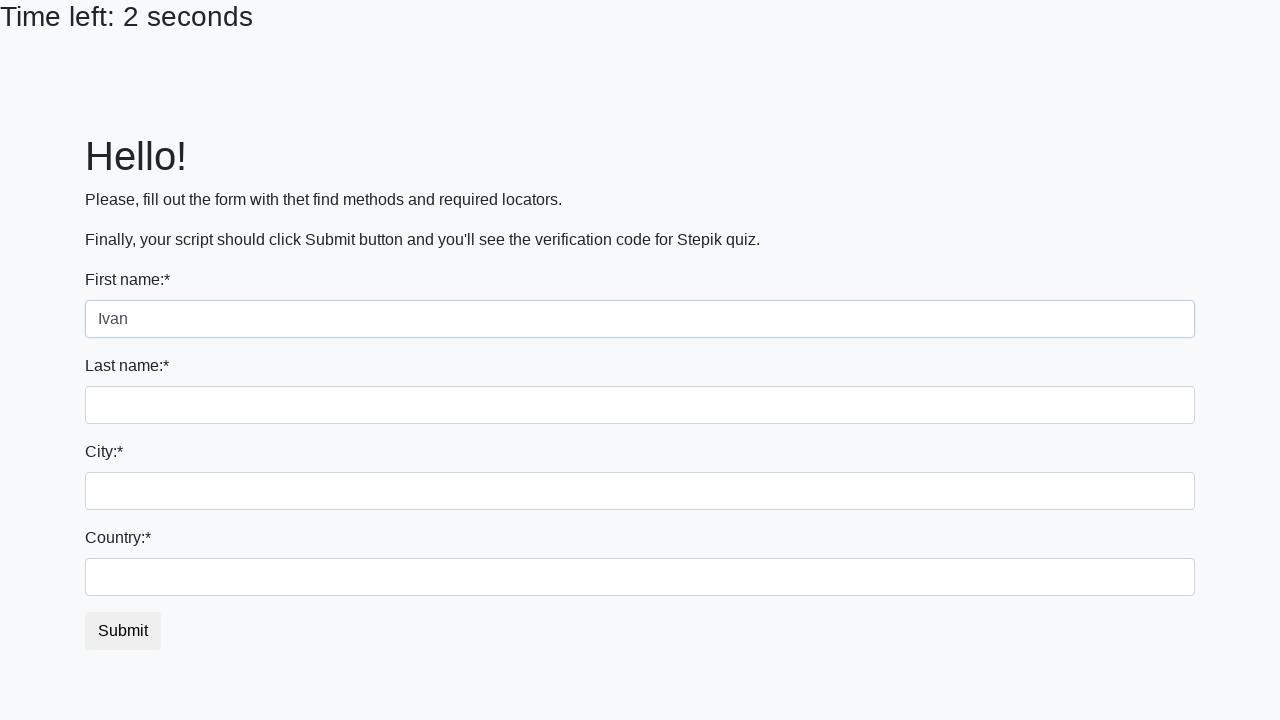

Filled in last name field with 'Petrov' on input[name='last_name']
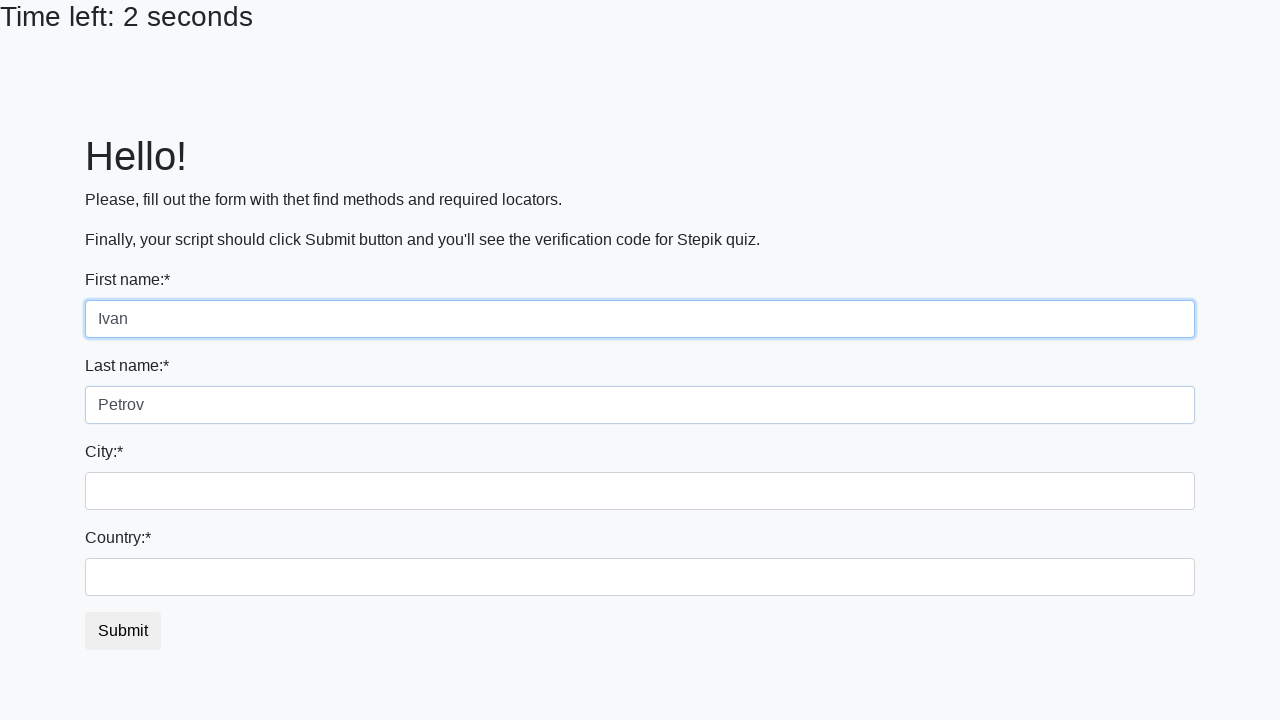

Filled in city field with 'Smolensk' on .city
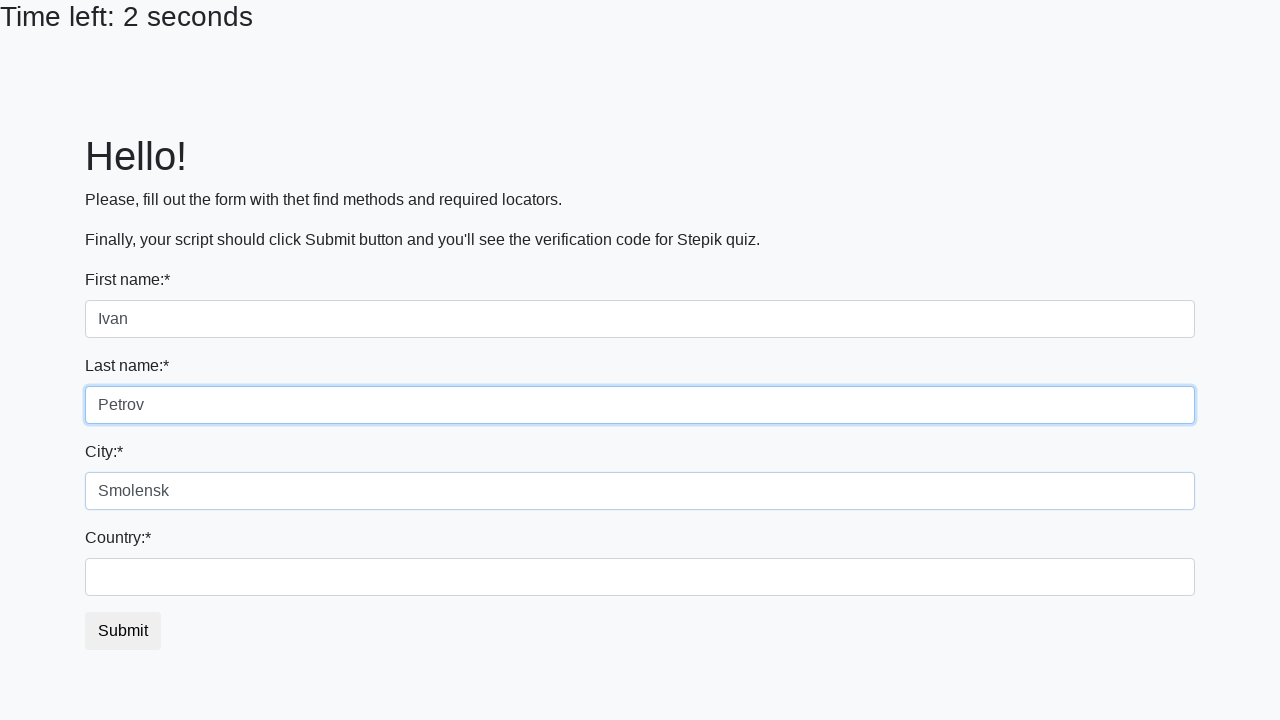

Filled in country field with 'Russia' on #country
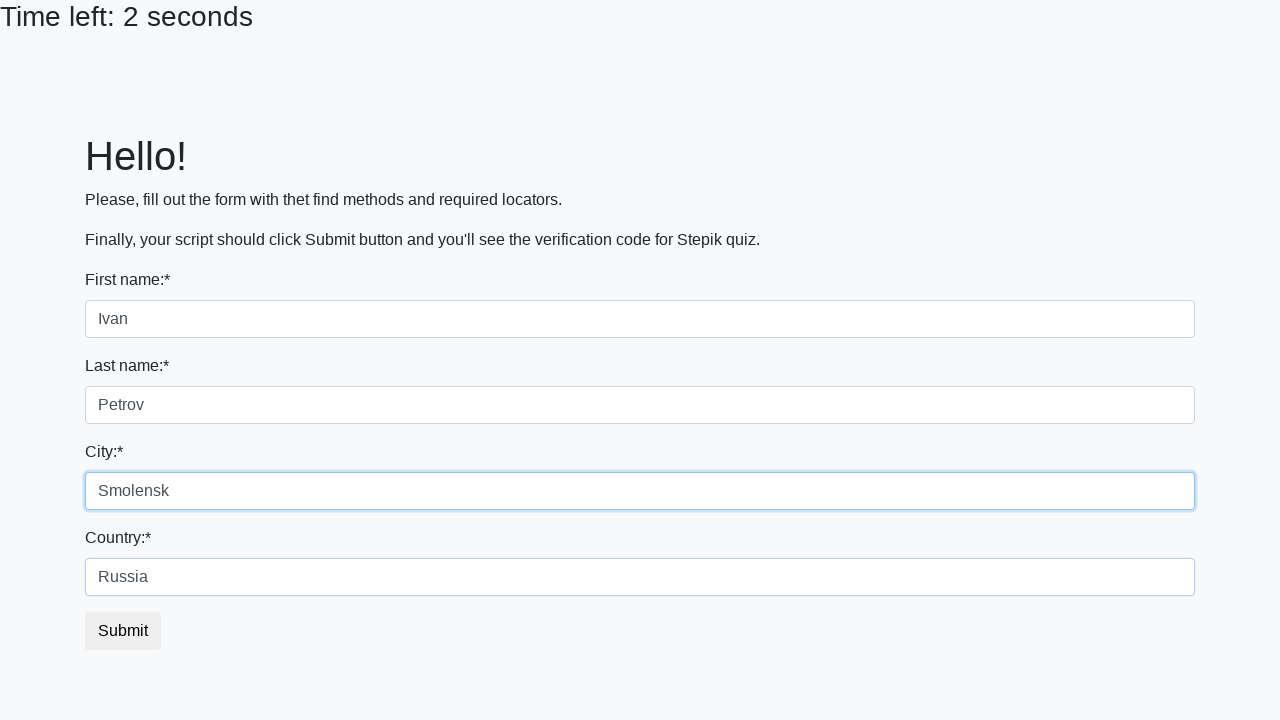

Submitted registration form at (123, 631) on button.btn
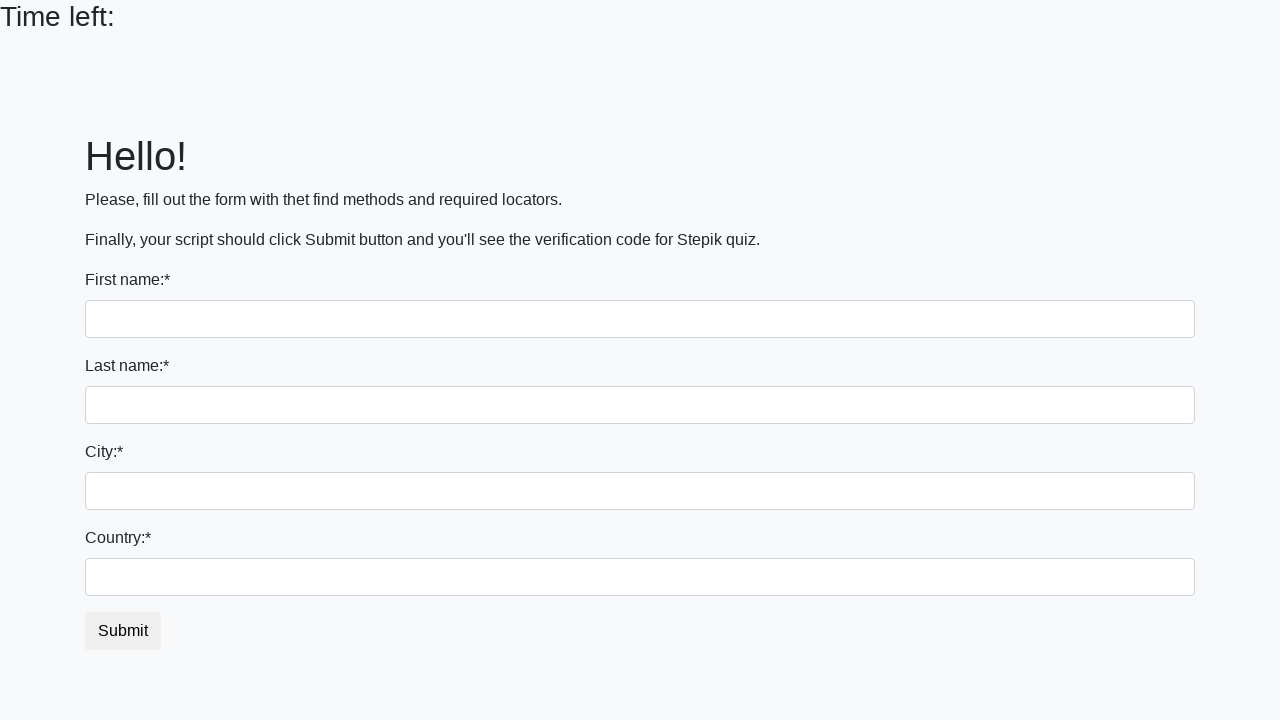

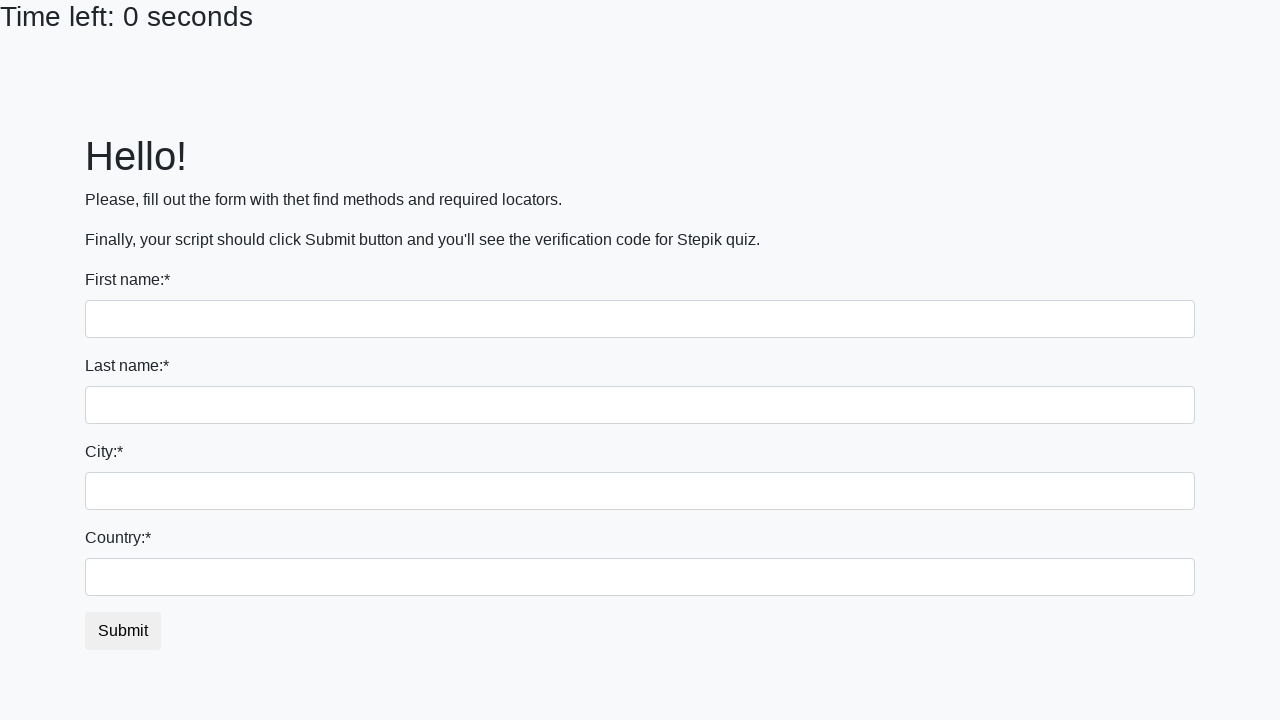